Navigates to the game switcher page and waits for it to load, verifying the page is accessible.

Starting URL: https://edu-create.vercel.app/games/switcher

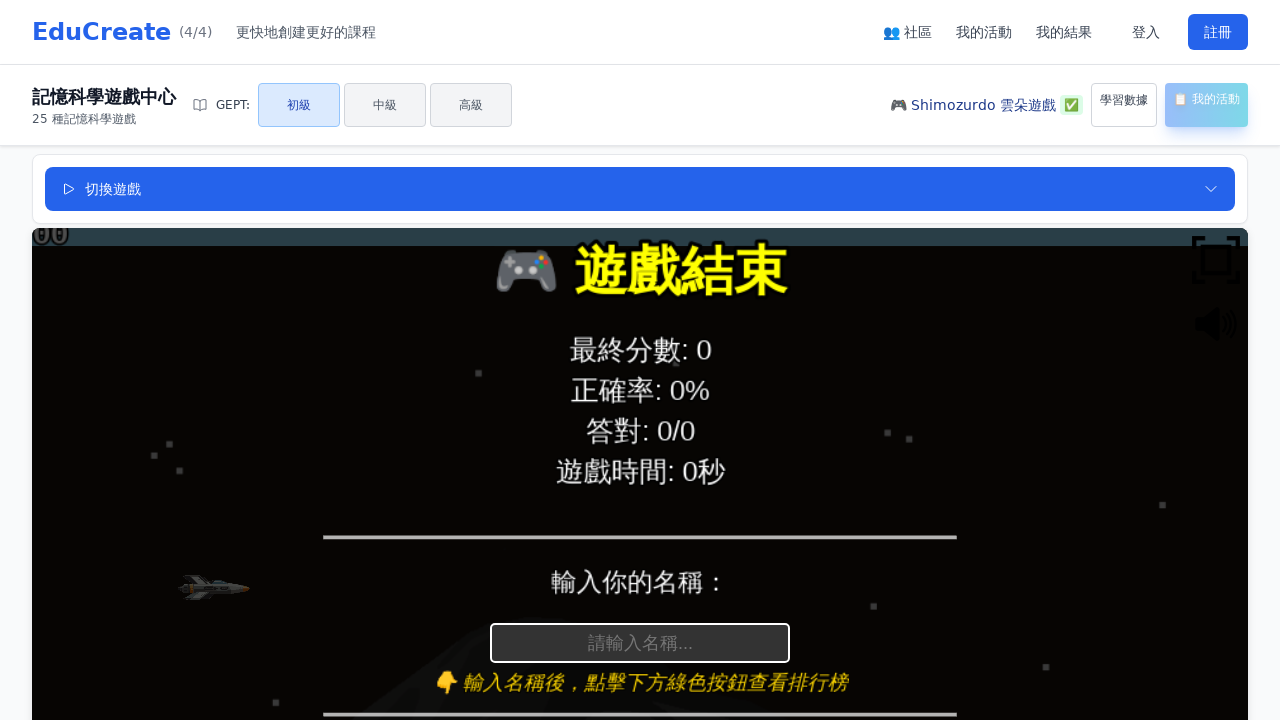

Waited for page to reach networkidle state
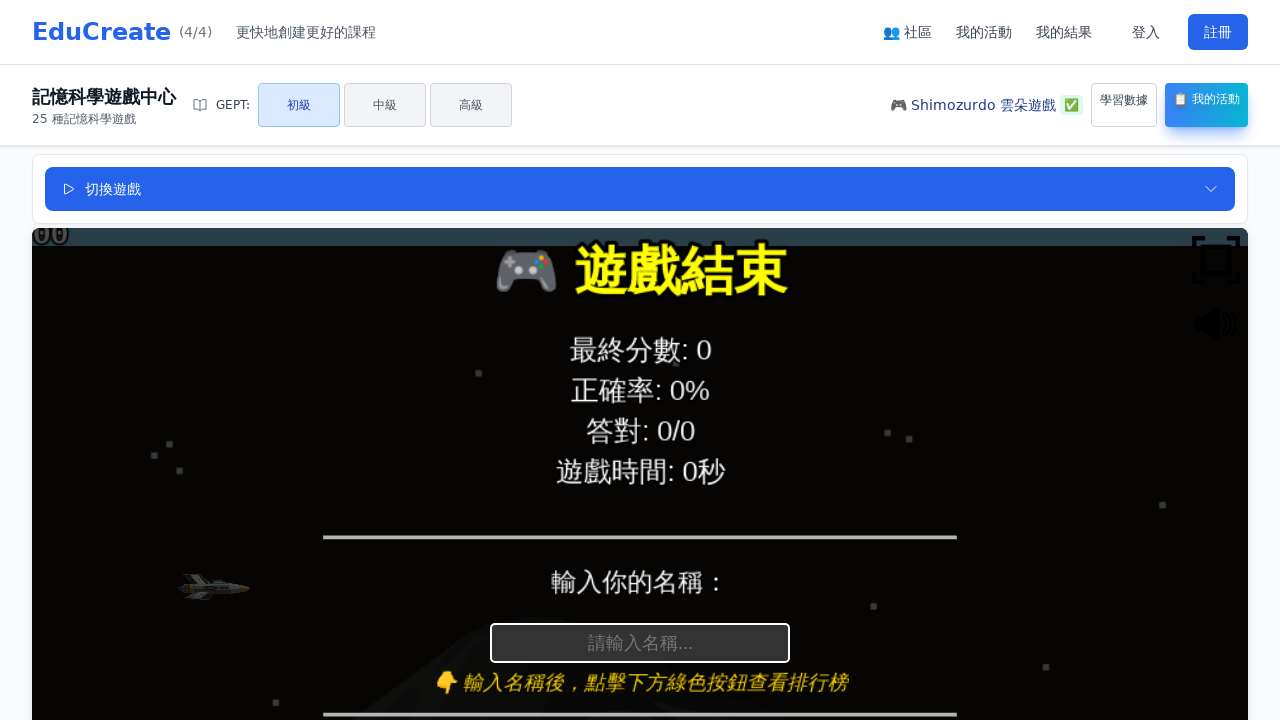

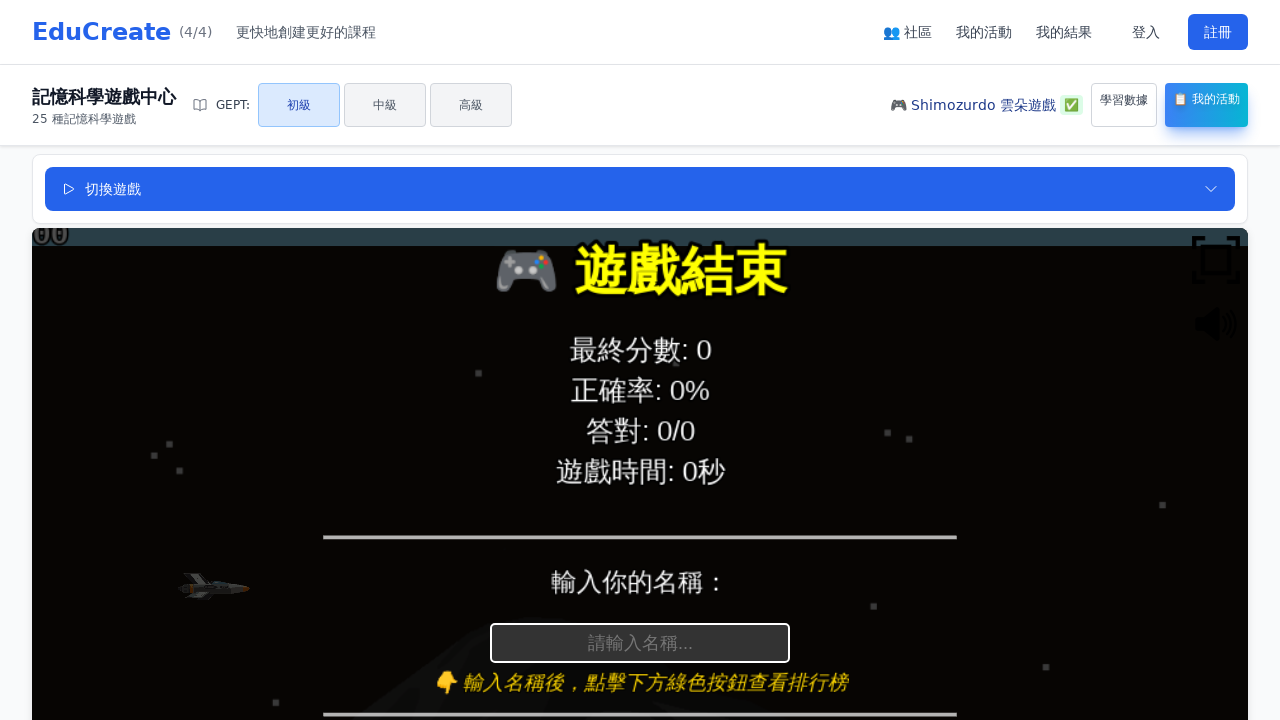